Navigates to Maximum.md and clicks on repairs link

Starting URL: https://maximum.md/ro/

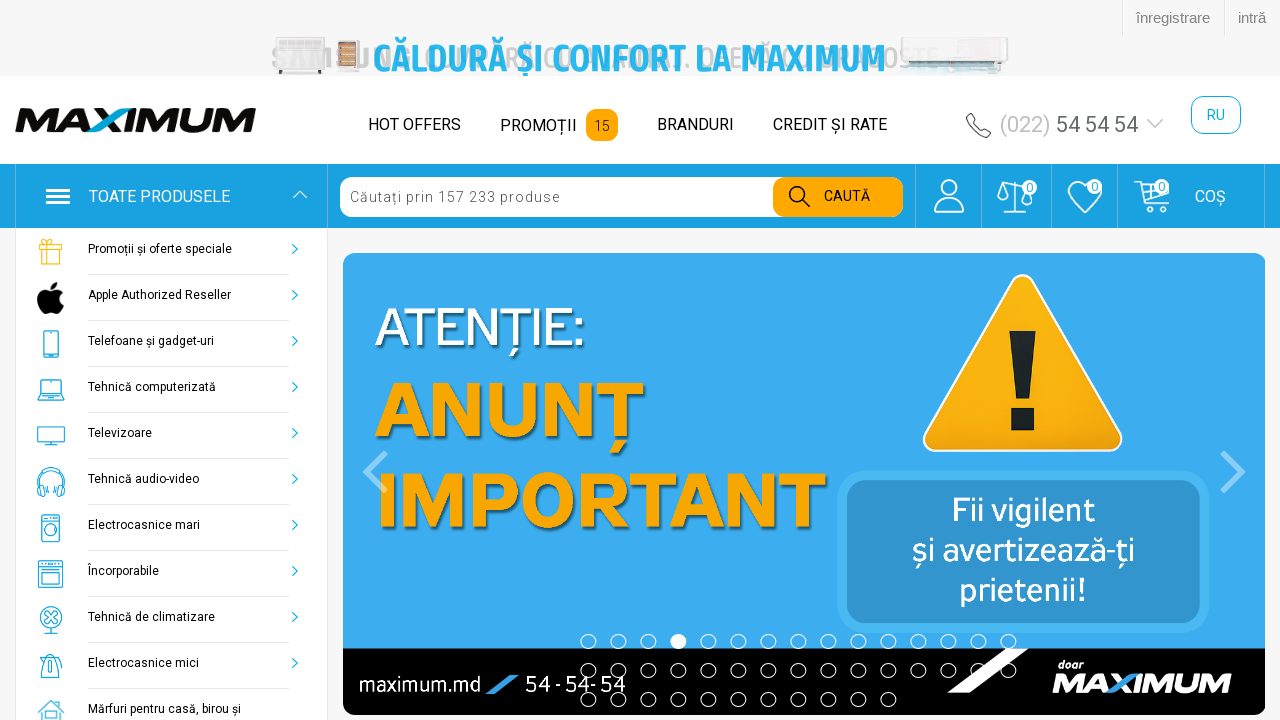

Clicked on repairs (Reparații) link at (800, 360) on text=/Reparații/
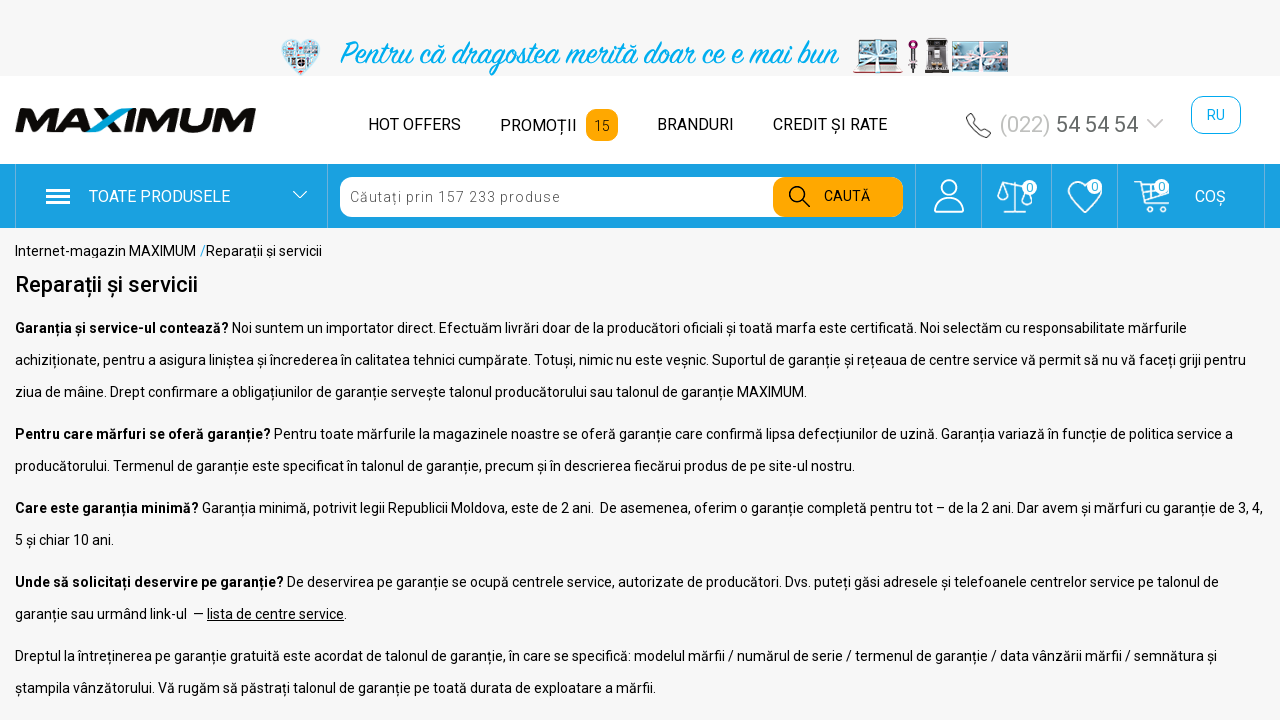

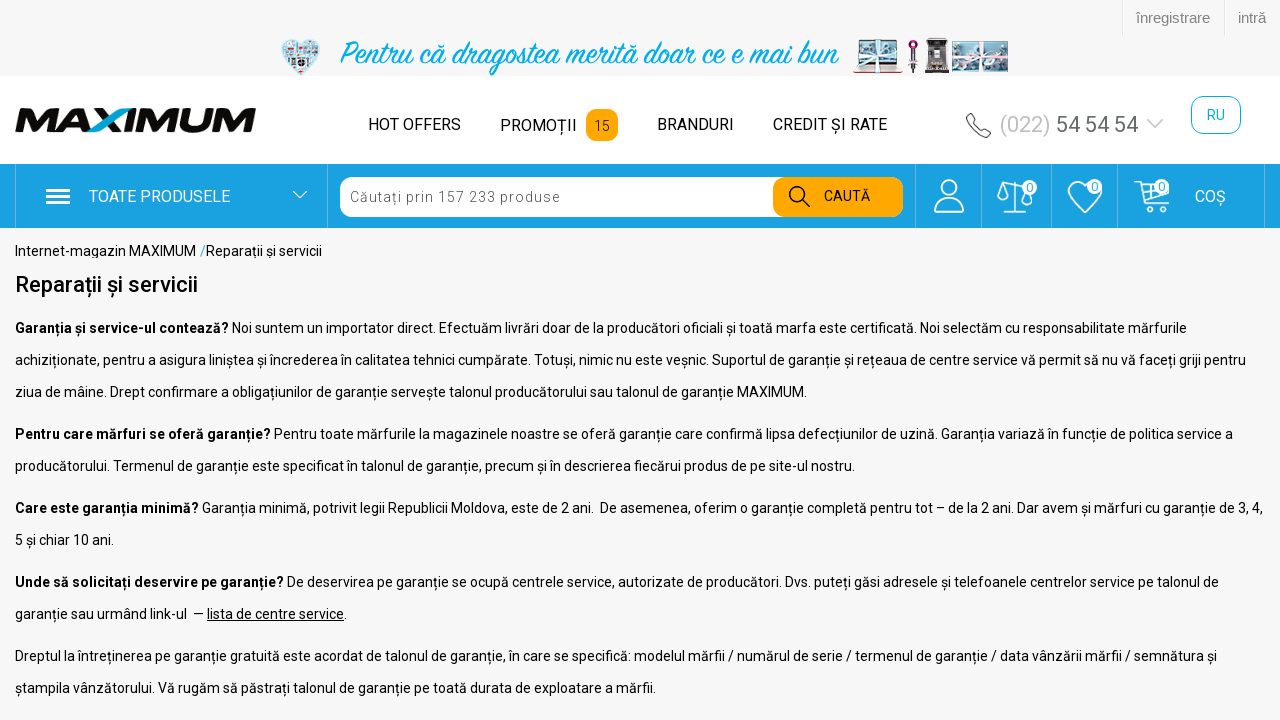